Tests dynamic dropdown functionality on a flight booking practice site by selecting origin and destination airports and interacting with a calendar picker

Starting URL: https://rahulshettyacademy.com/dropdownsPractise/

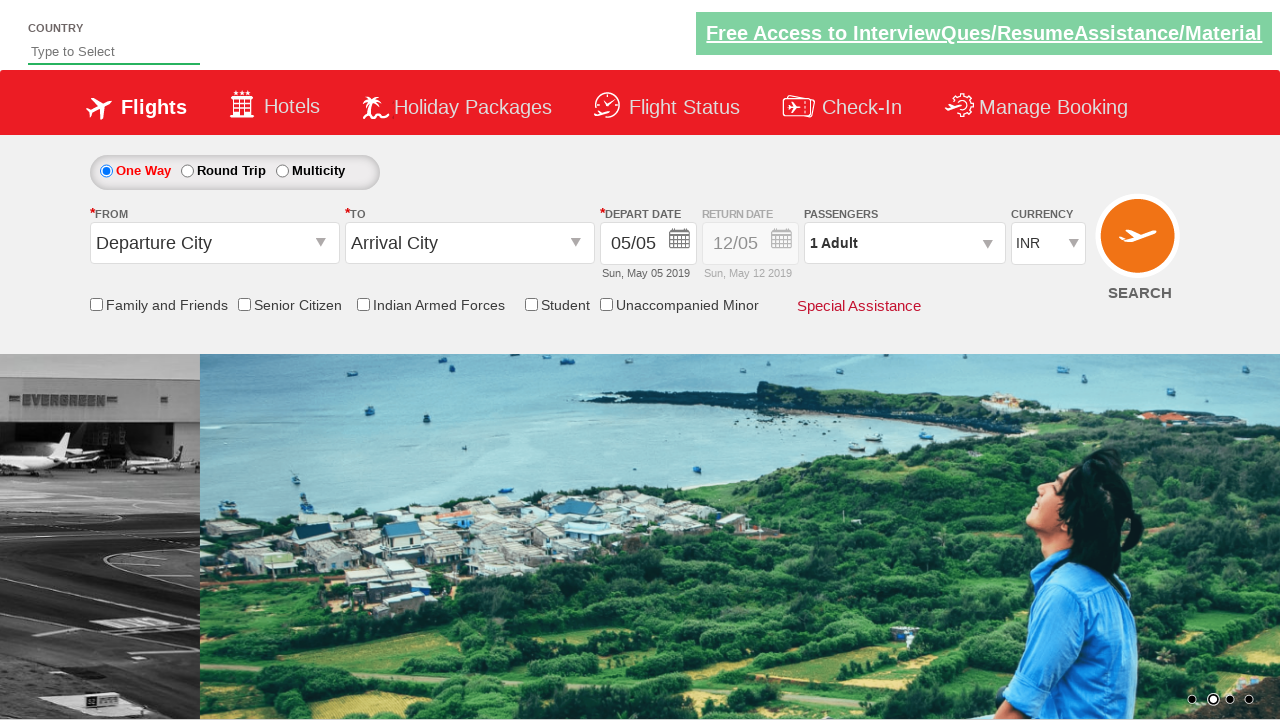

Clicked on origin station dropdown at (214, 243) on #ctl00_mainContent_ddl_originStation1_CTXT
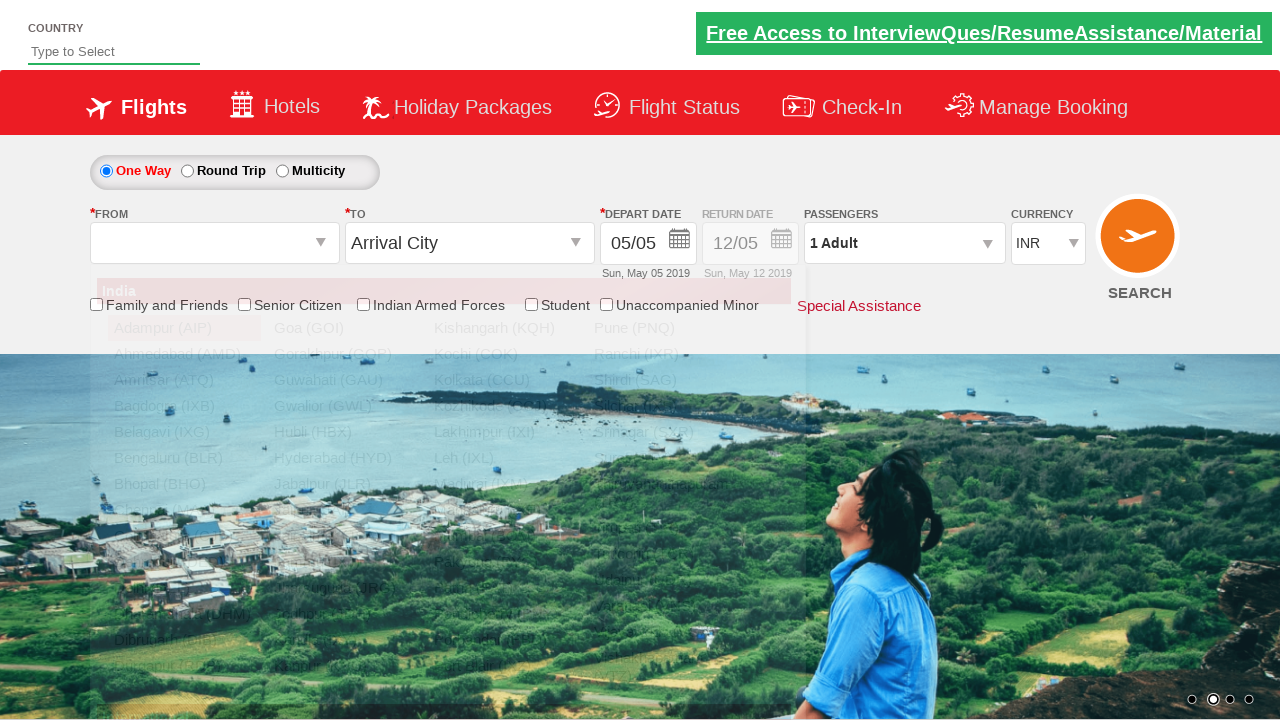

Selected Bangalore (BLR) as origin airport at (184, 458) on xpath=//a[@value='BLR']
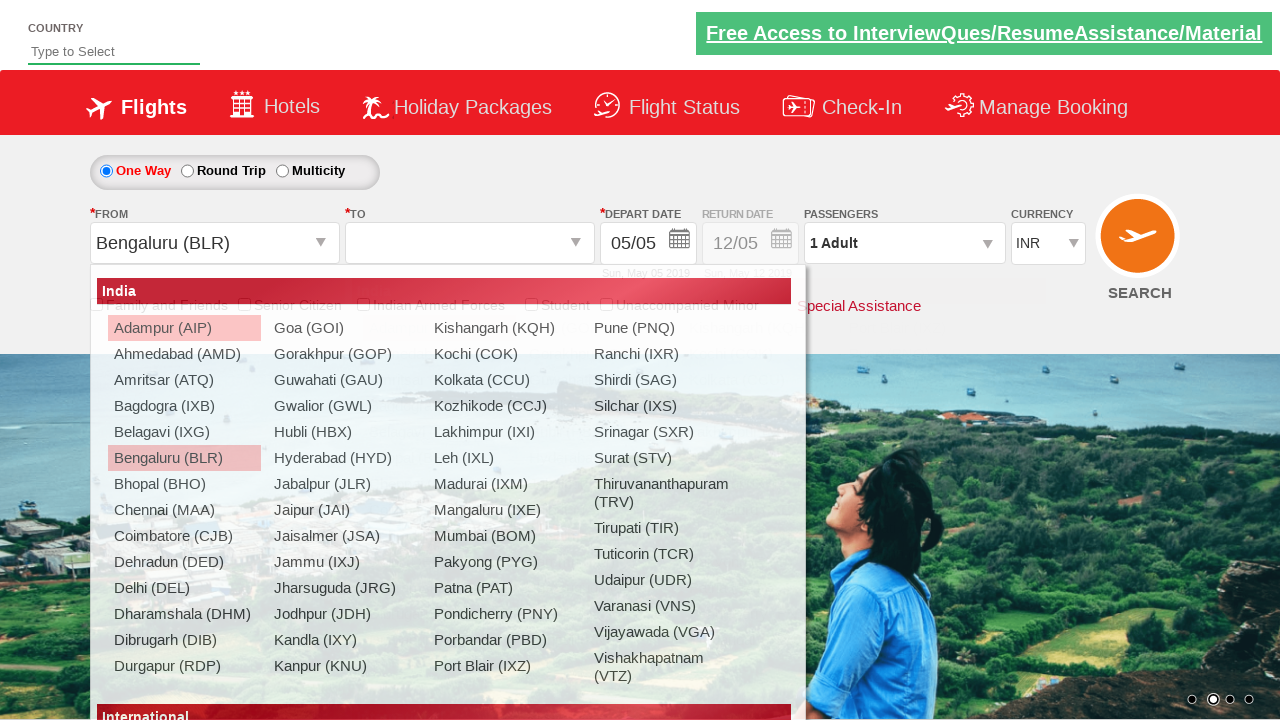

Waited for dropdown interaction to complete
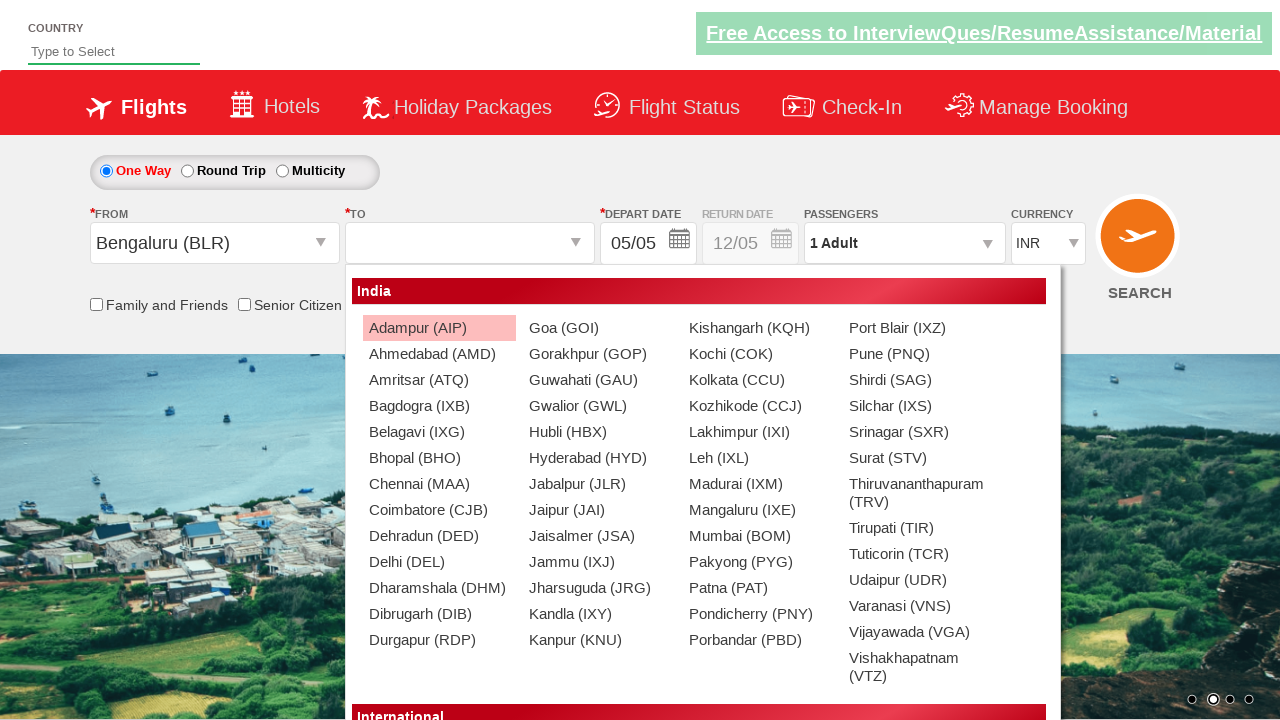

Clicked on destination station dropdown at (470, 243) on #ctl00_mainContent_ddl_destinationStation1_CTXT
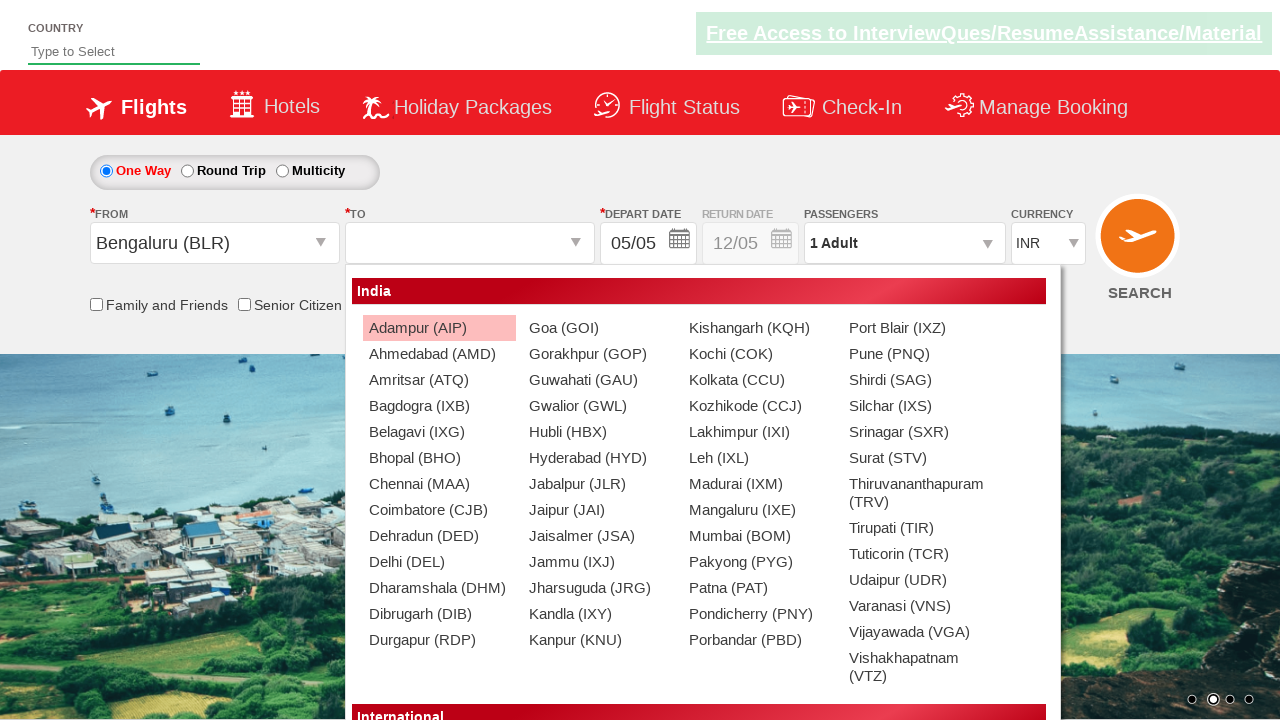

Selected Chennai (MAA) as destination airport at (439, 484) on (//a[@value='MAA'])[2]
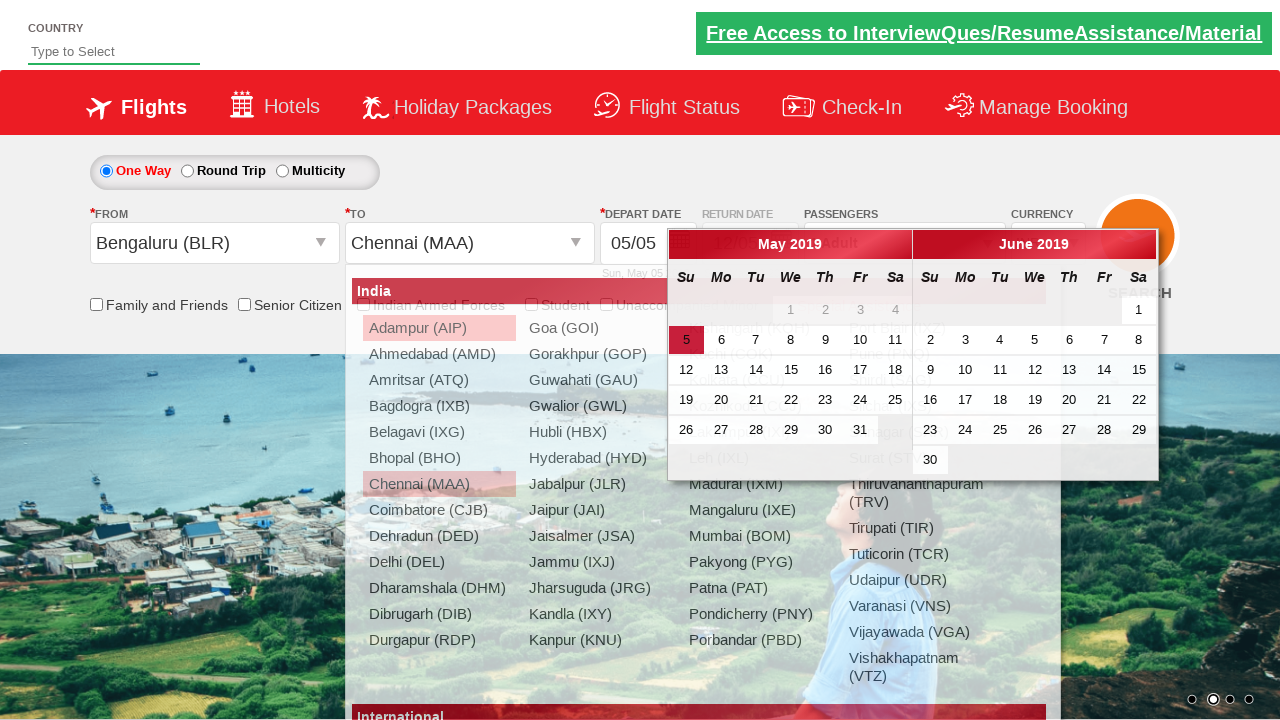

Selected date in calendar picker at (686, 340) on .ui-state-default.ui-state-active
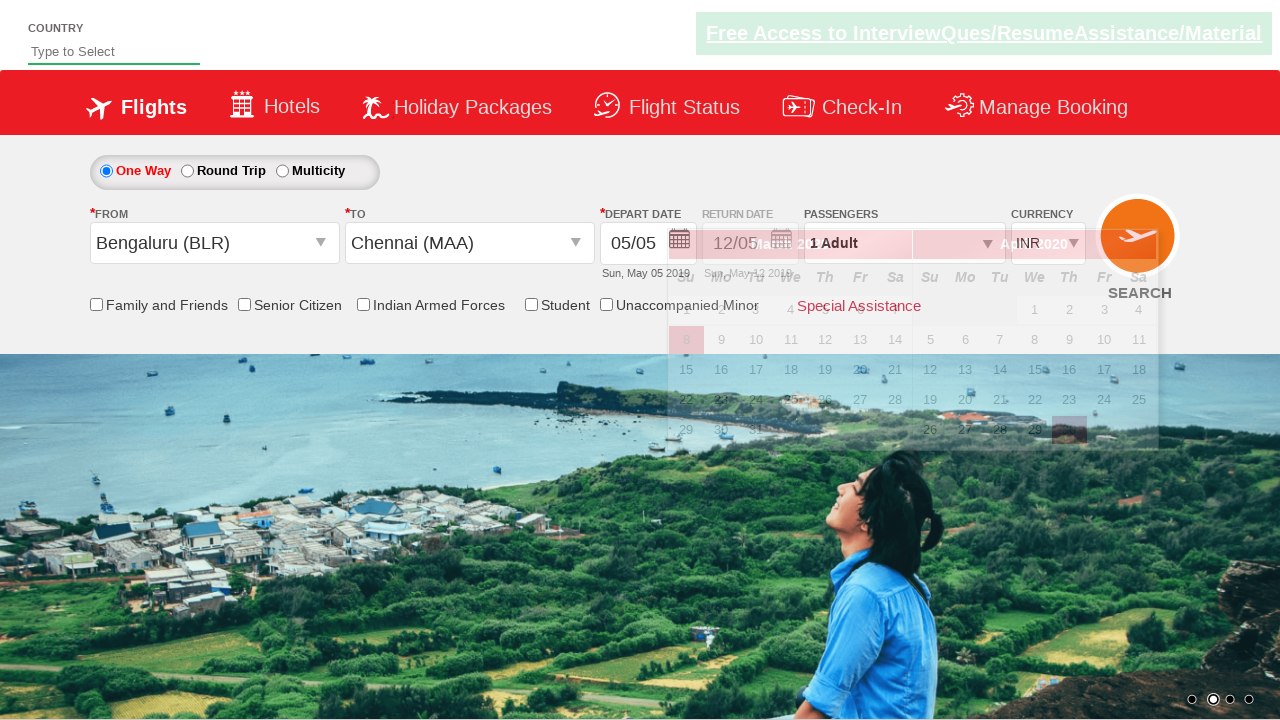

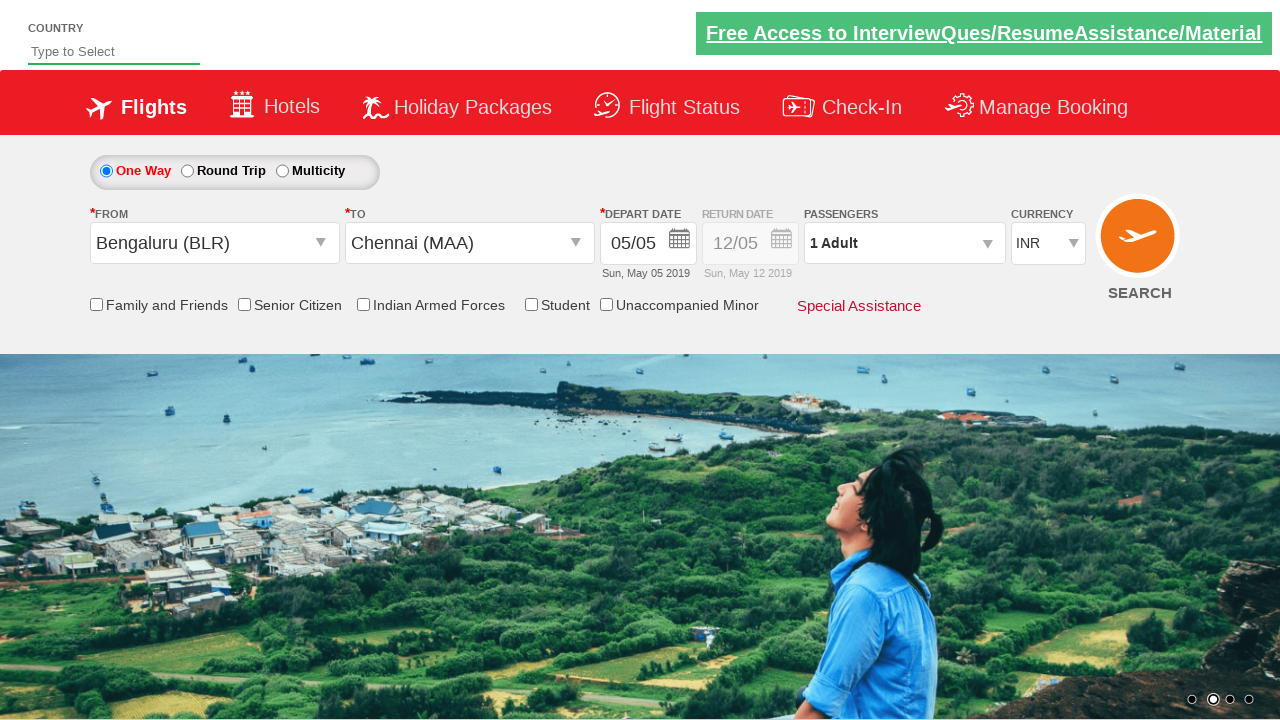